Tests multiple window handling by opening Google and Facebook links in new windows, interacting with them, and then closing them

Starting URL: https://seleniumpractise.blogspot.com/2017/07/multiple-window-examples.html

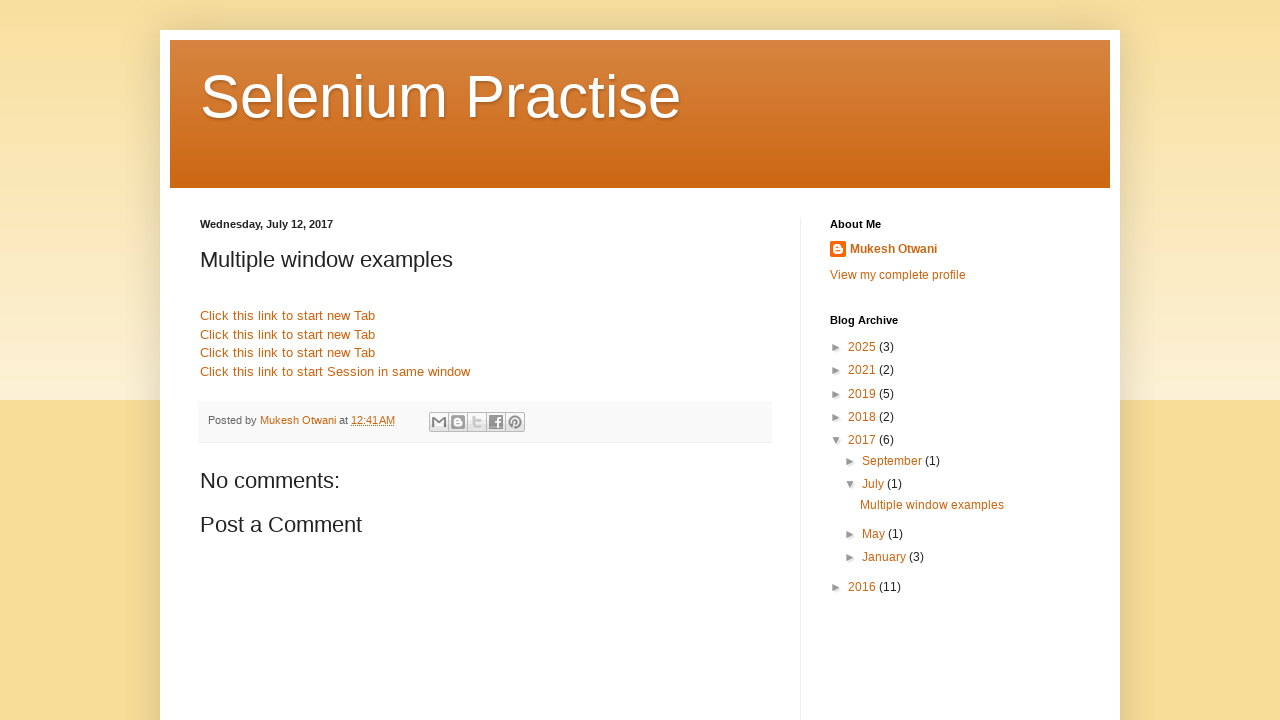

Clicked Google link to open in new window at (288, 334) on (//a[@name='link1'])[2]
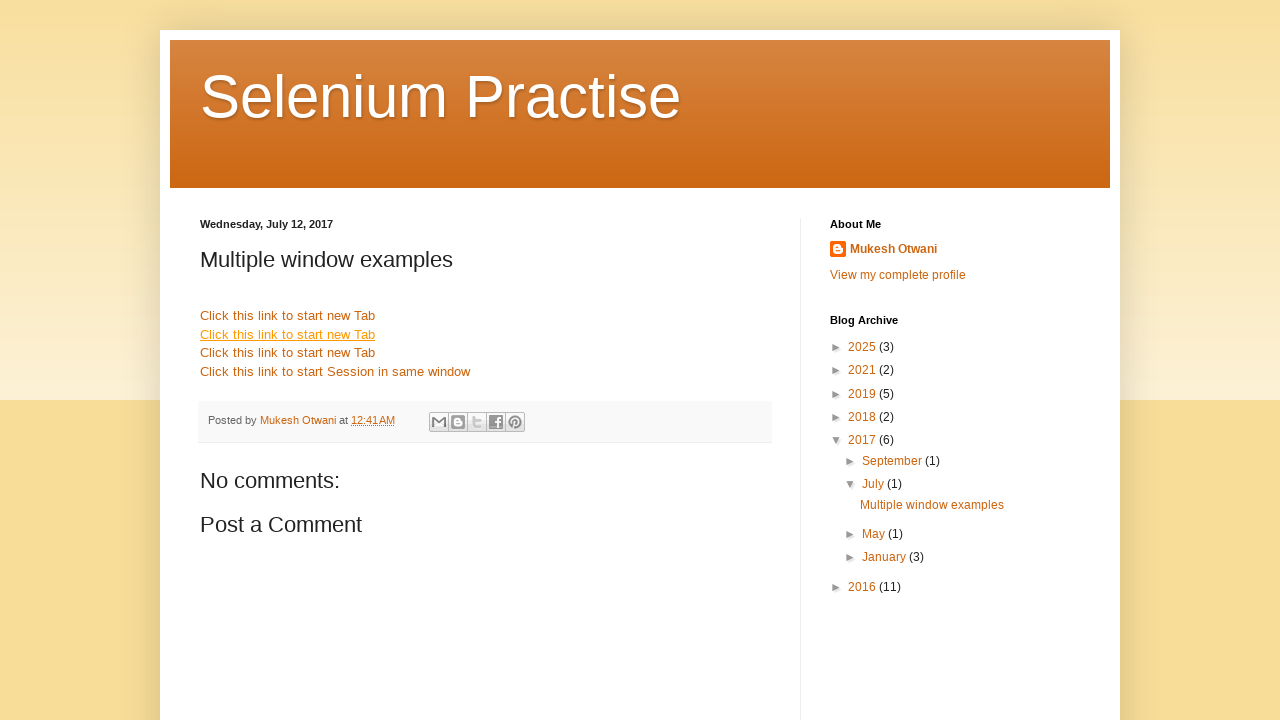

Google window popup captured
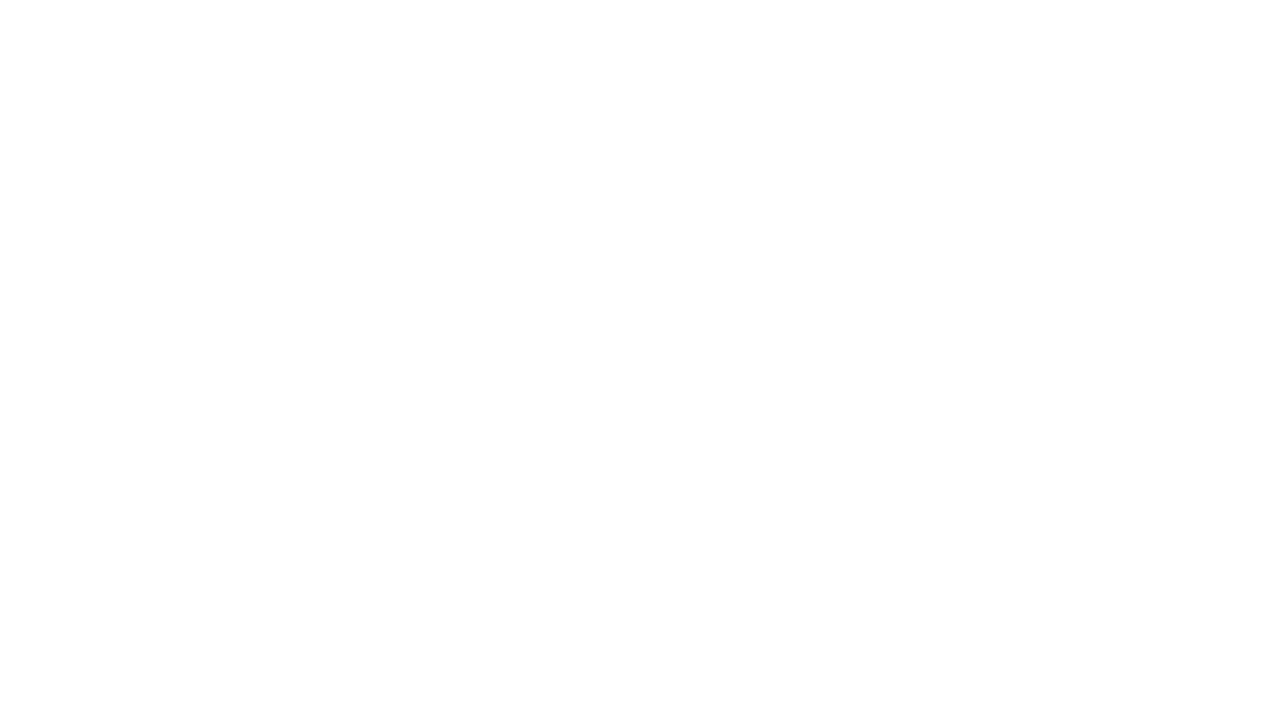

Clicked Facebook link to open in new window at (288, 316) on xpath=//*[@id='post-body-6170641642826198246']/a[1]
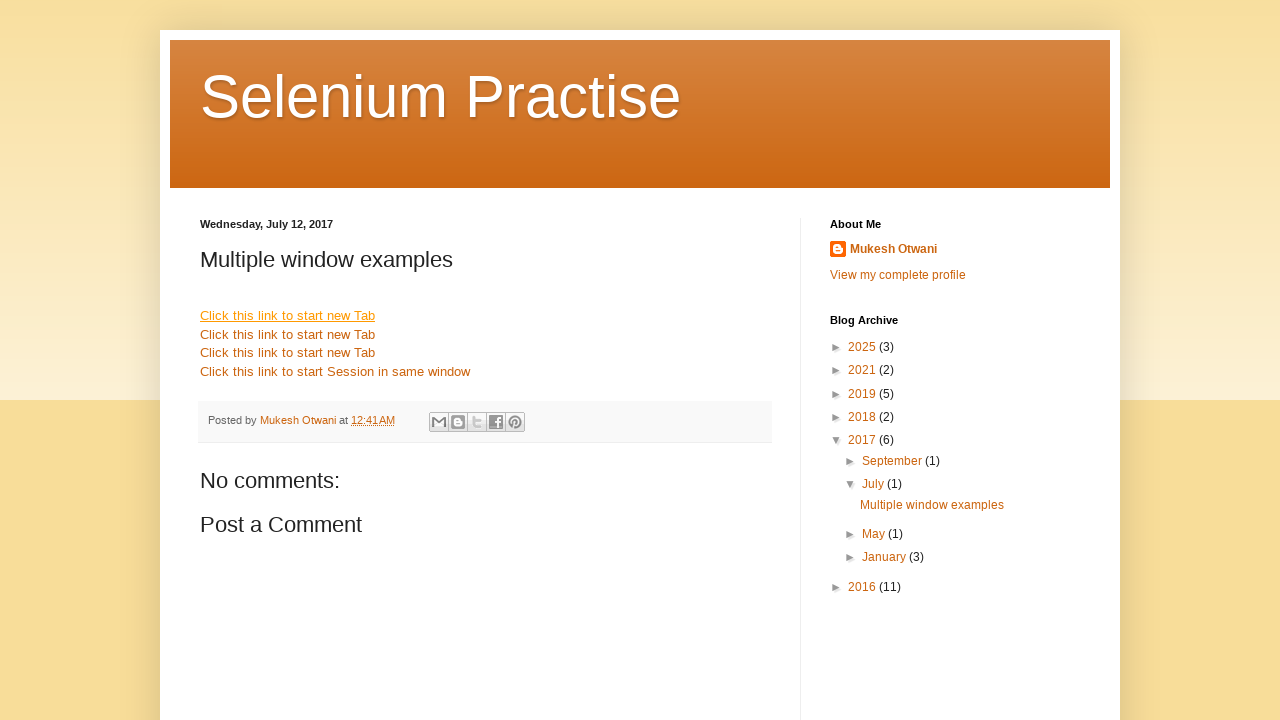

Facebook window popup captured
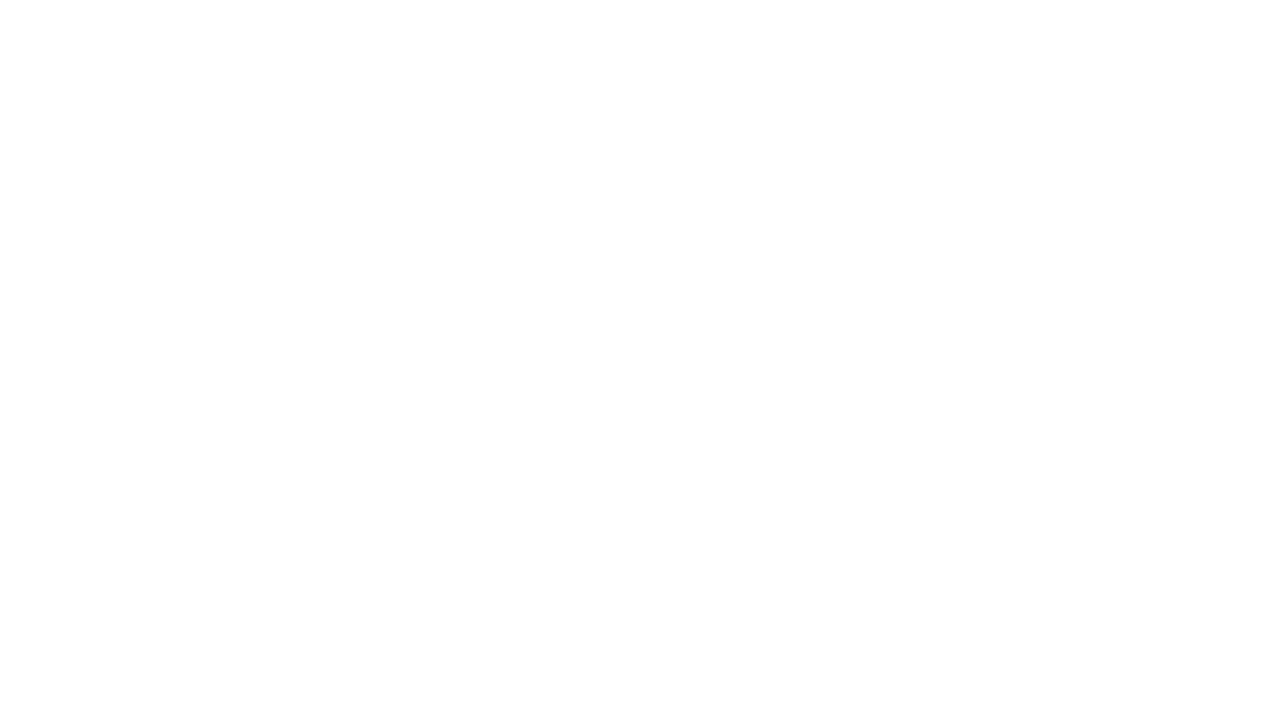

Google page loaded
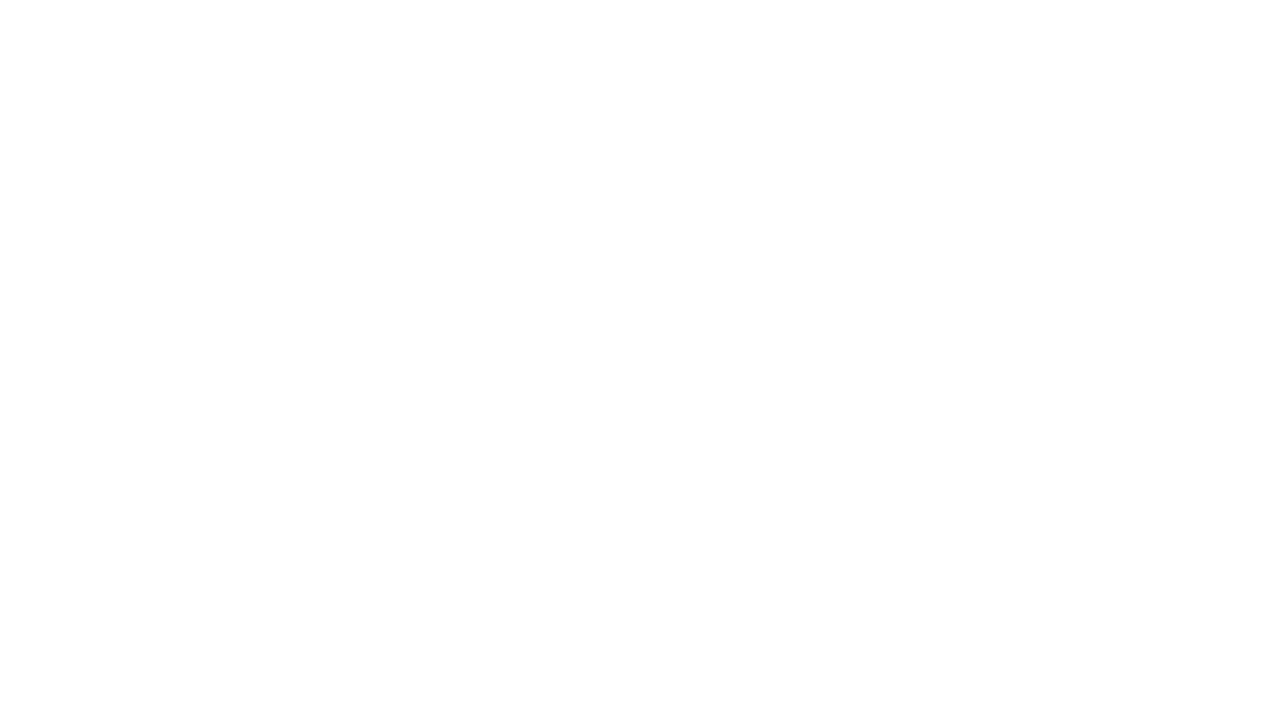

Closed Google window
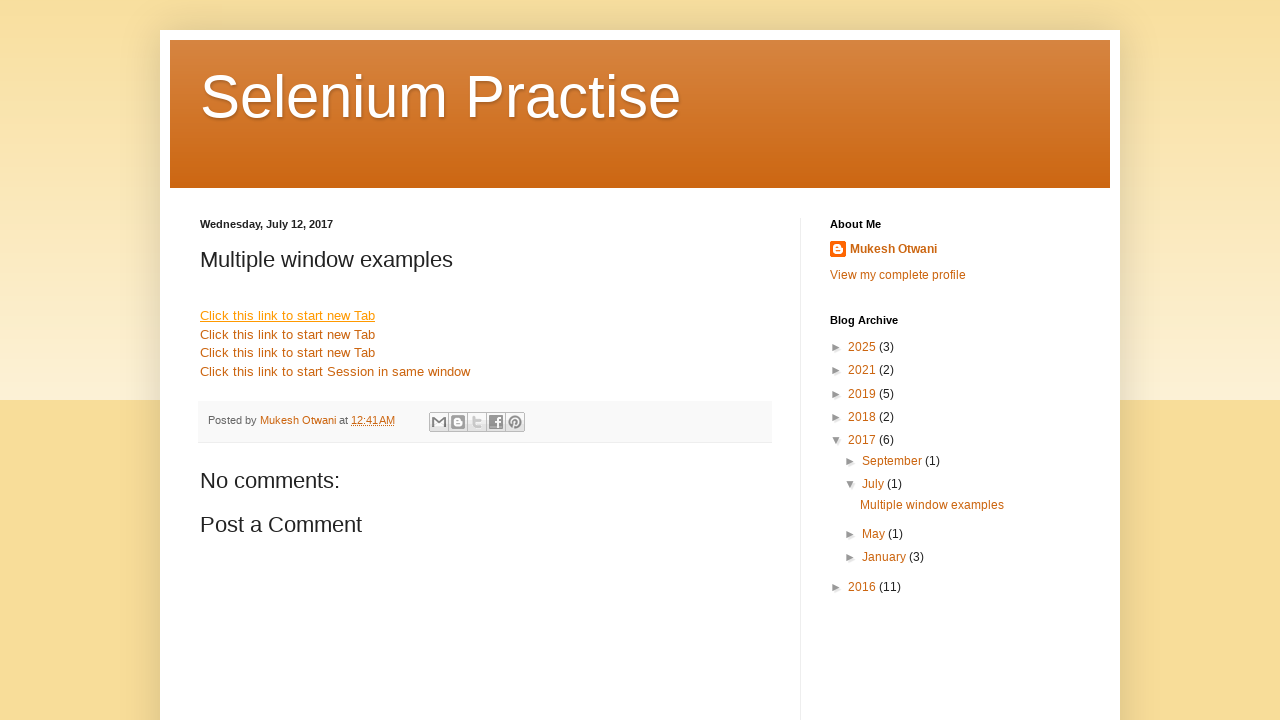

Facebook page loaded
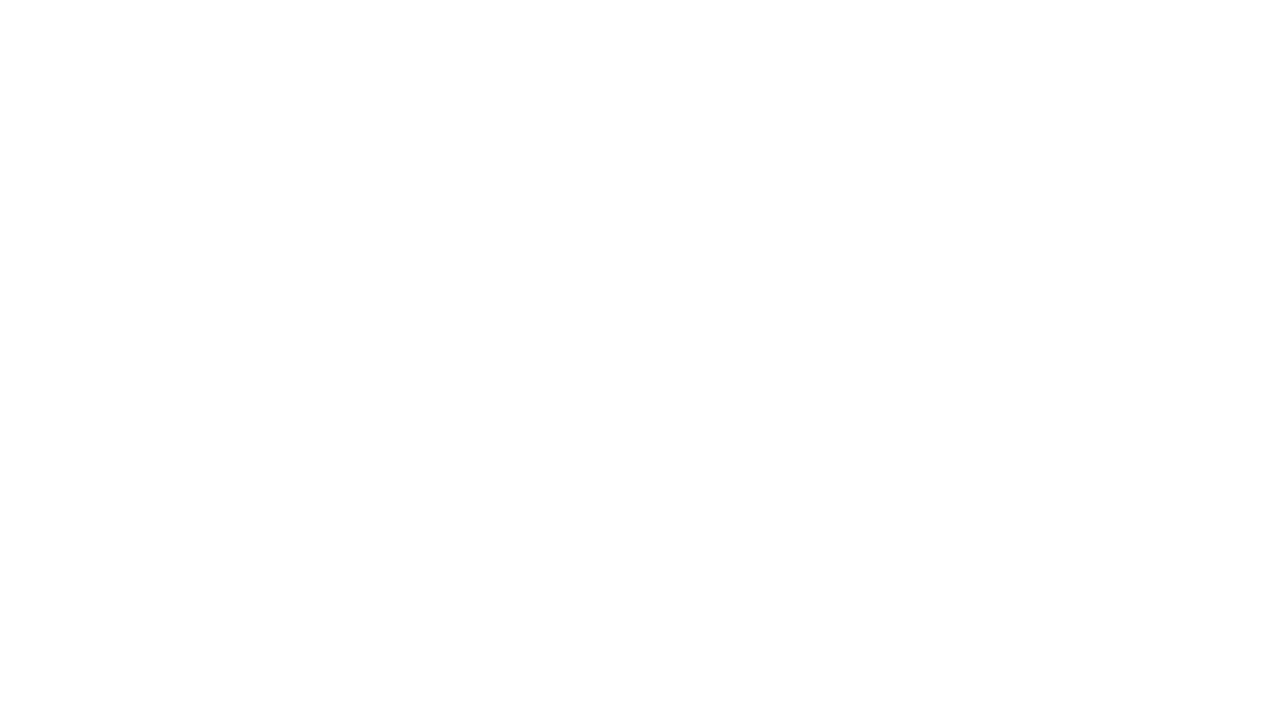

Closed Facebook window
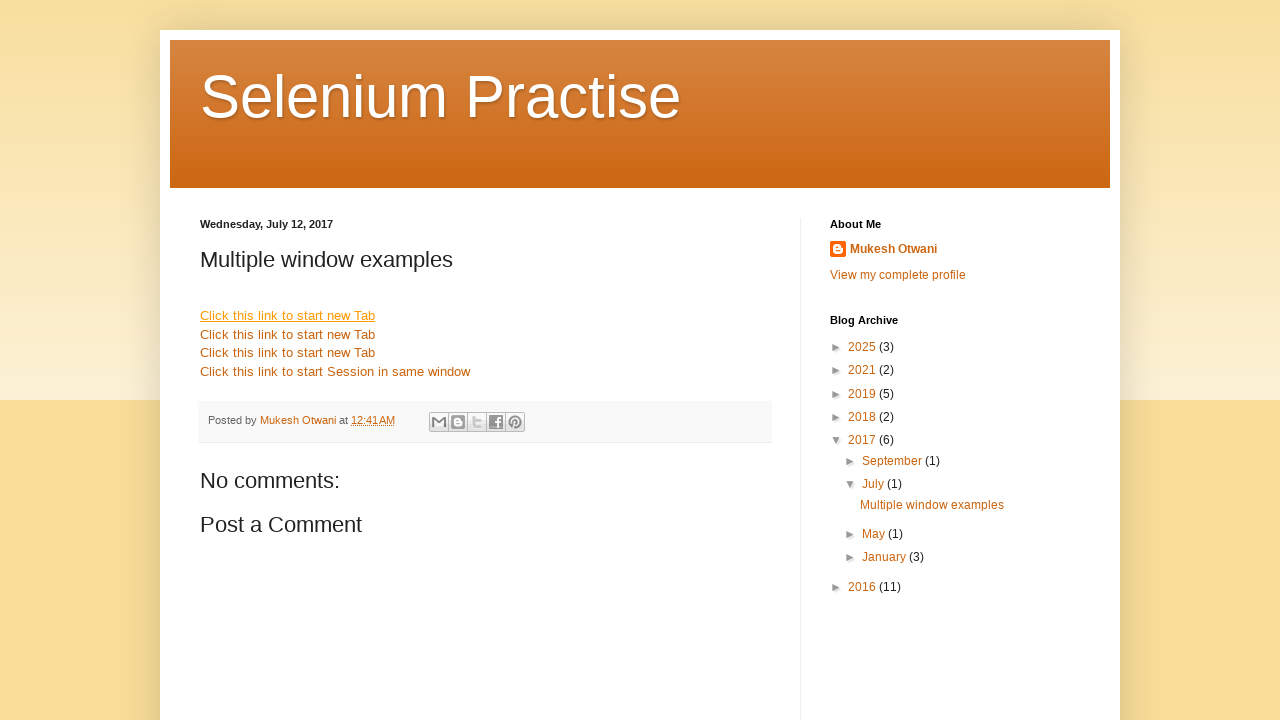

Main page remains open and focused after closing popup windows
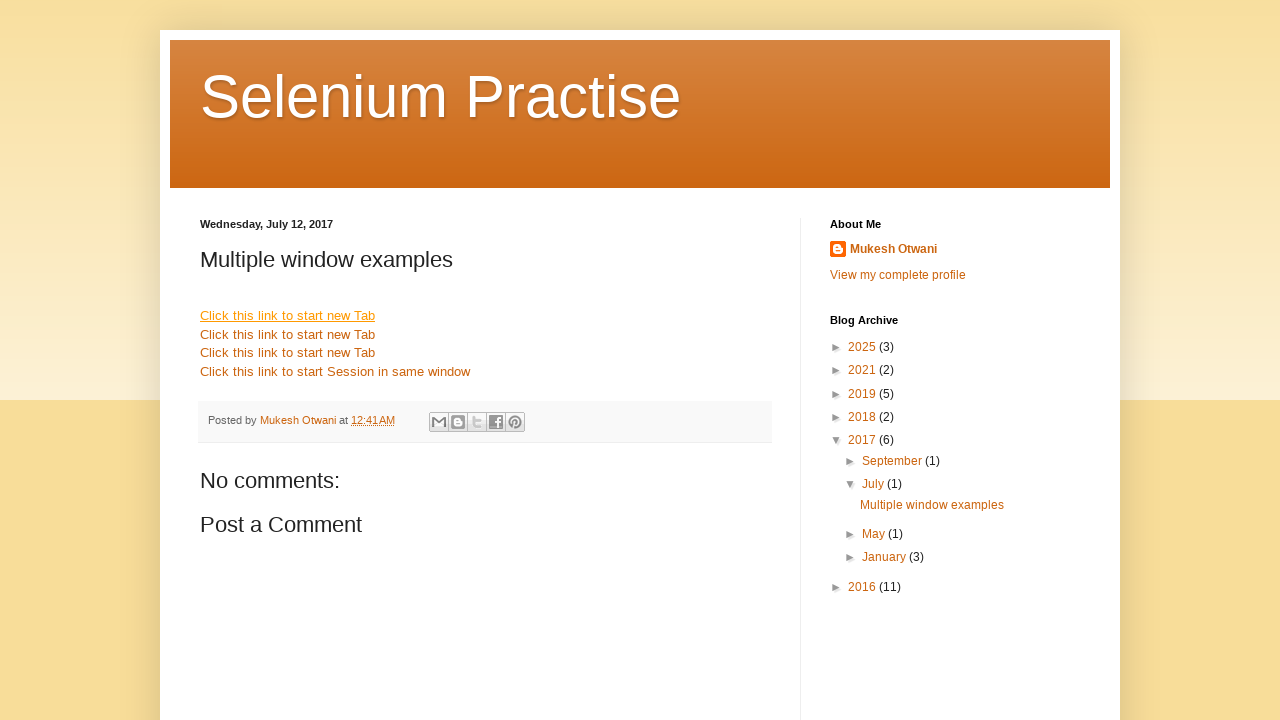

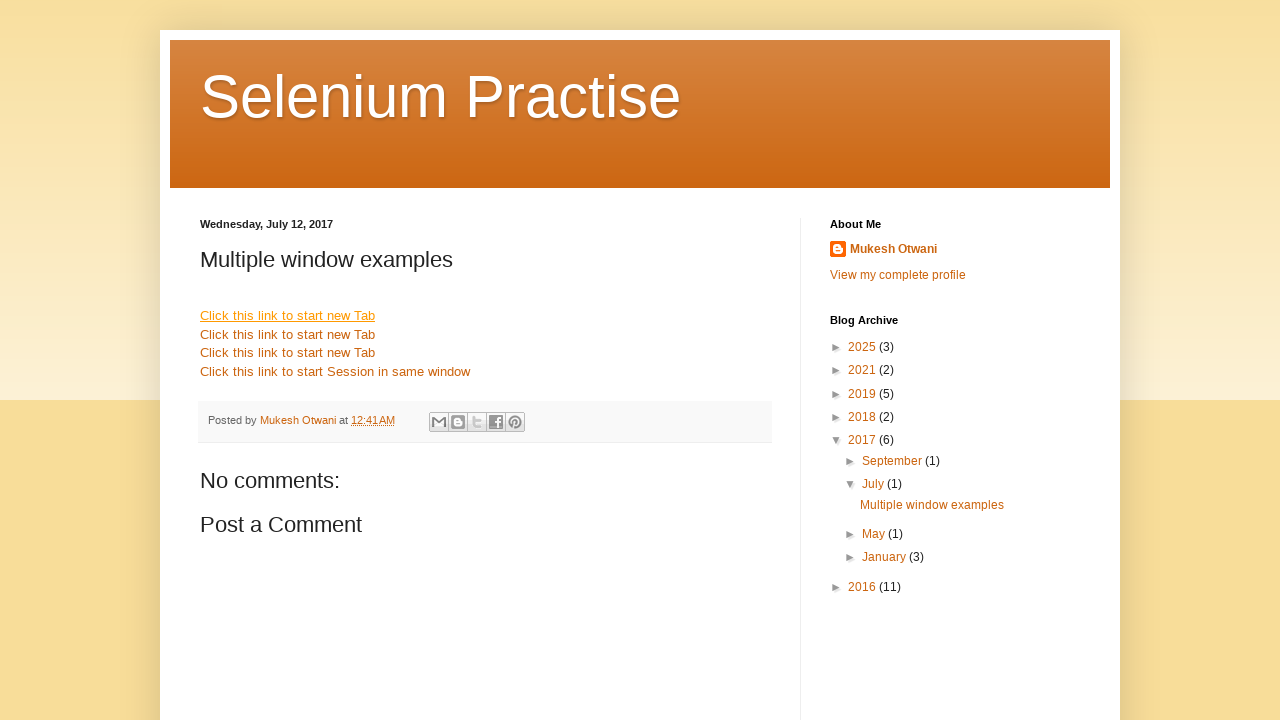